Tests the Bible verse search functionality on OpenBible.info by entering a search topic and submitting the search form, then verifying results are displayed.

Starting URL: https://www.openbible.info/topics/

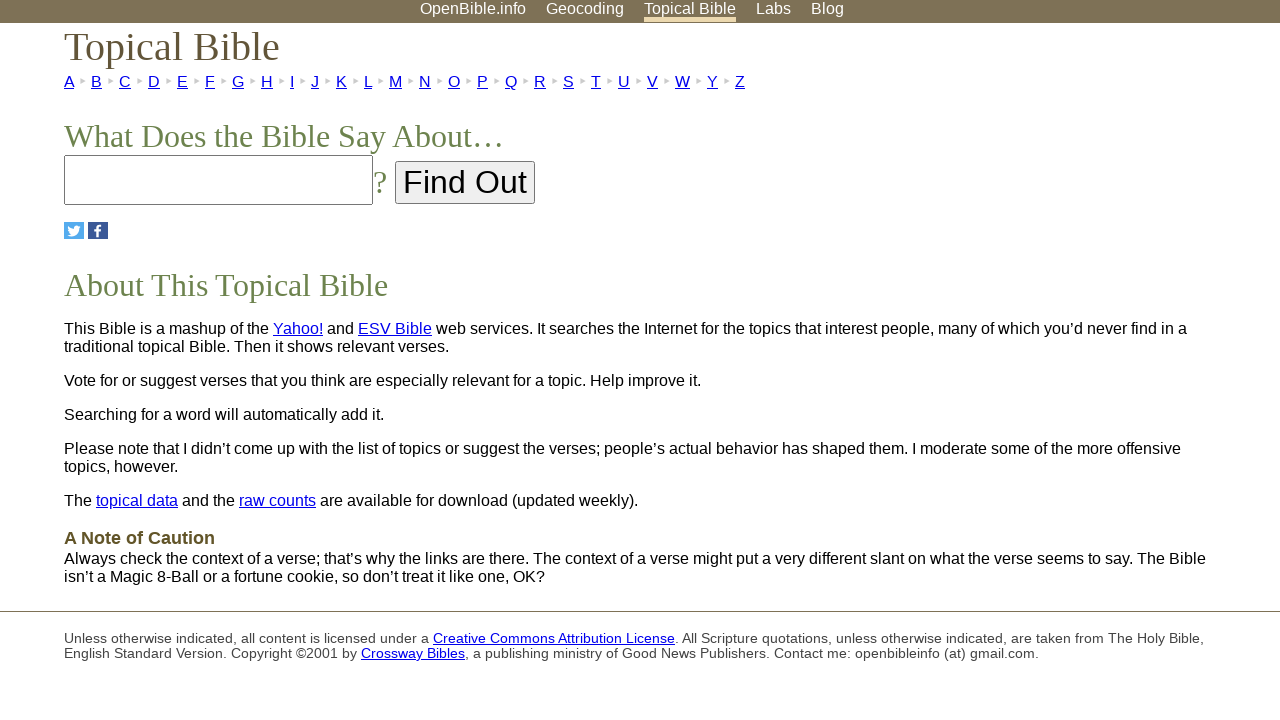

Filled search input with topic 'wisdom' on #search
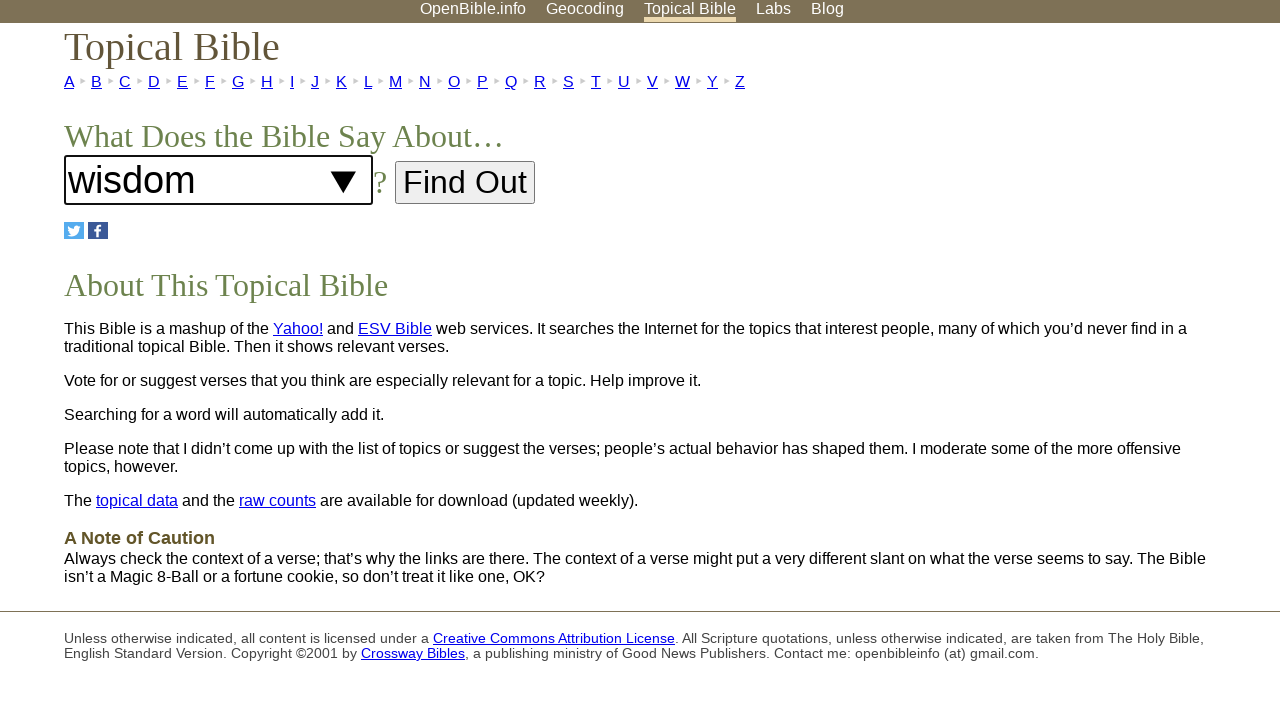

Pressed Enter to submit the search form on #search
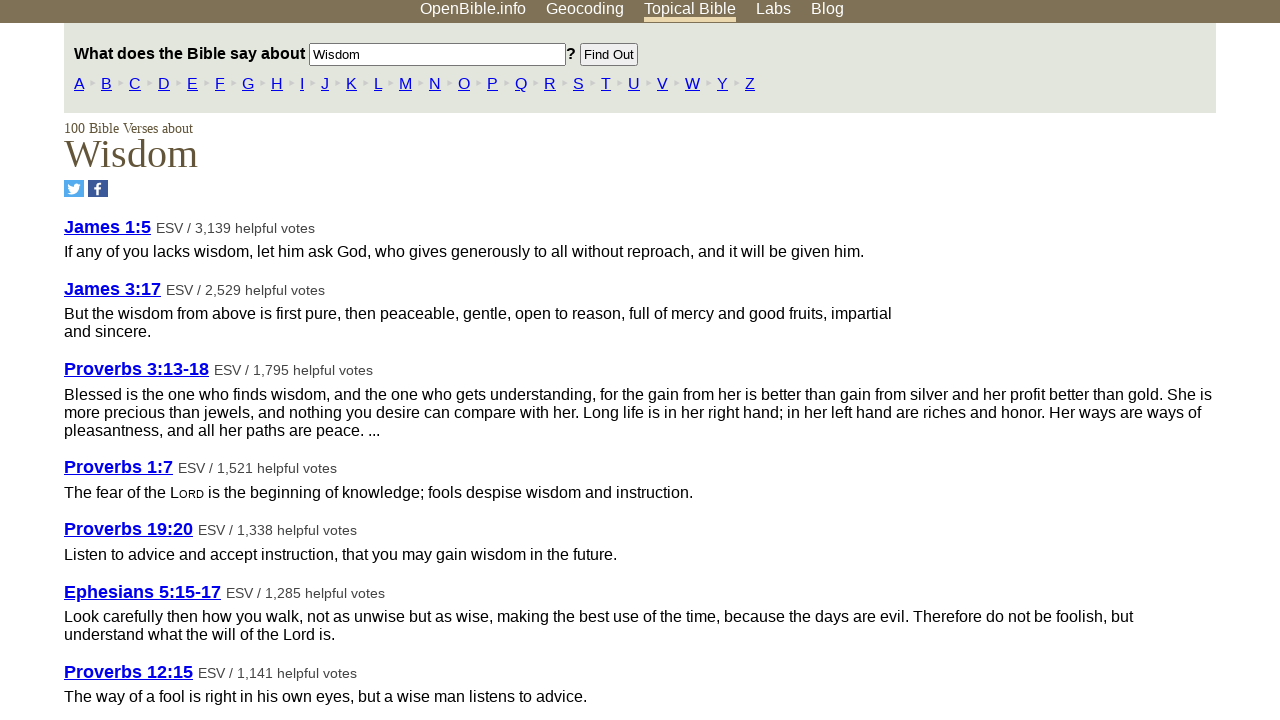

Results header with verse count appeared
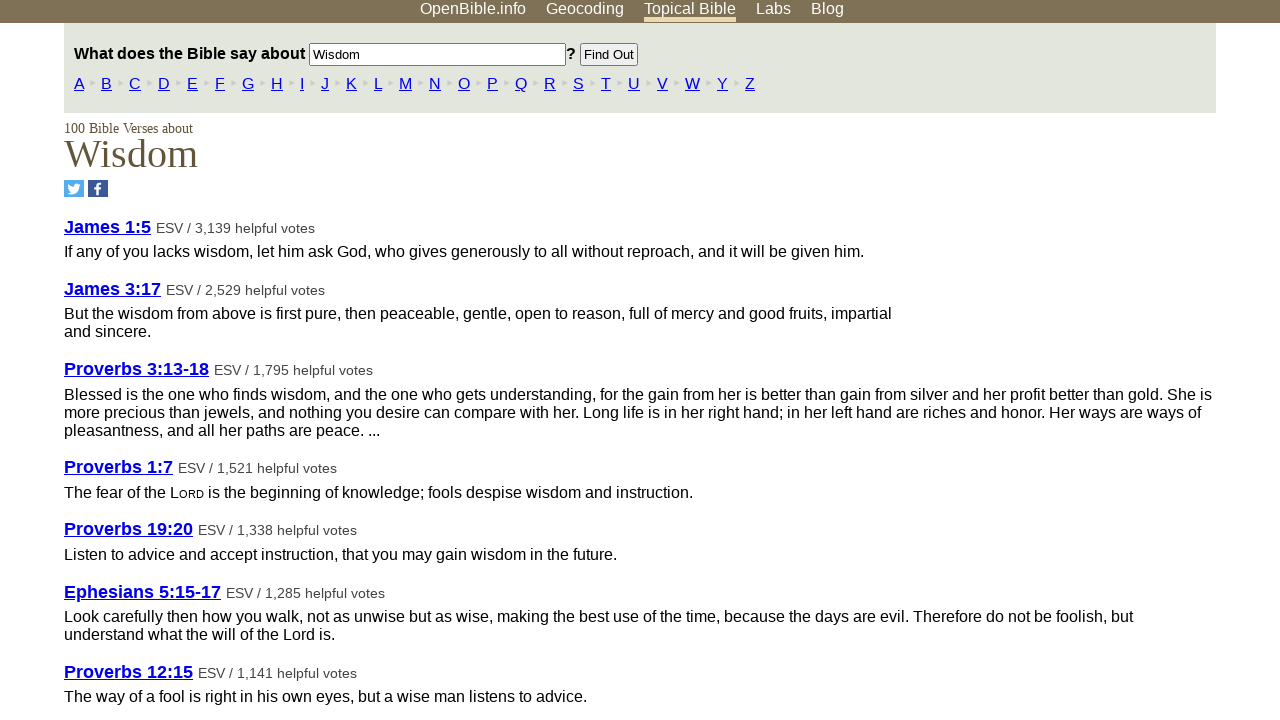

Verse results table loaded
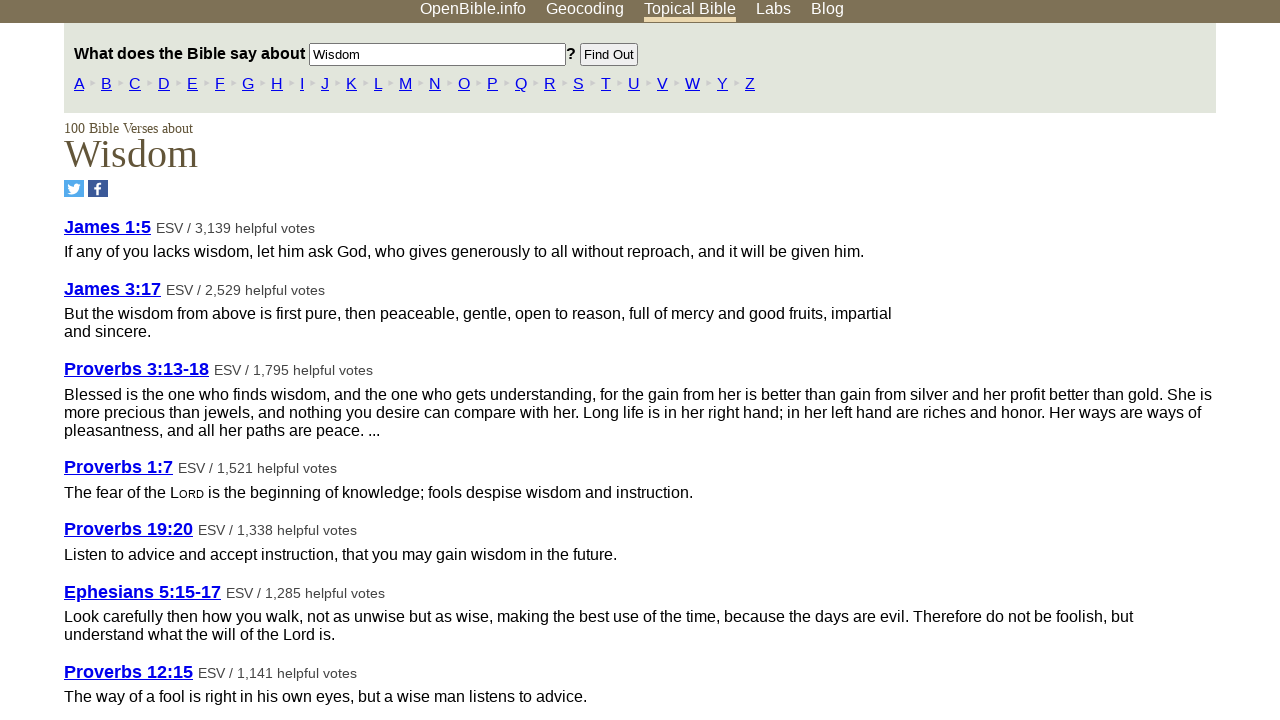

Verified verse results are displayed with links
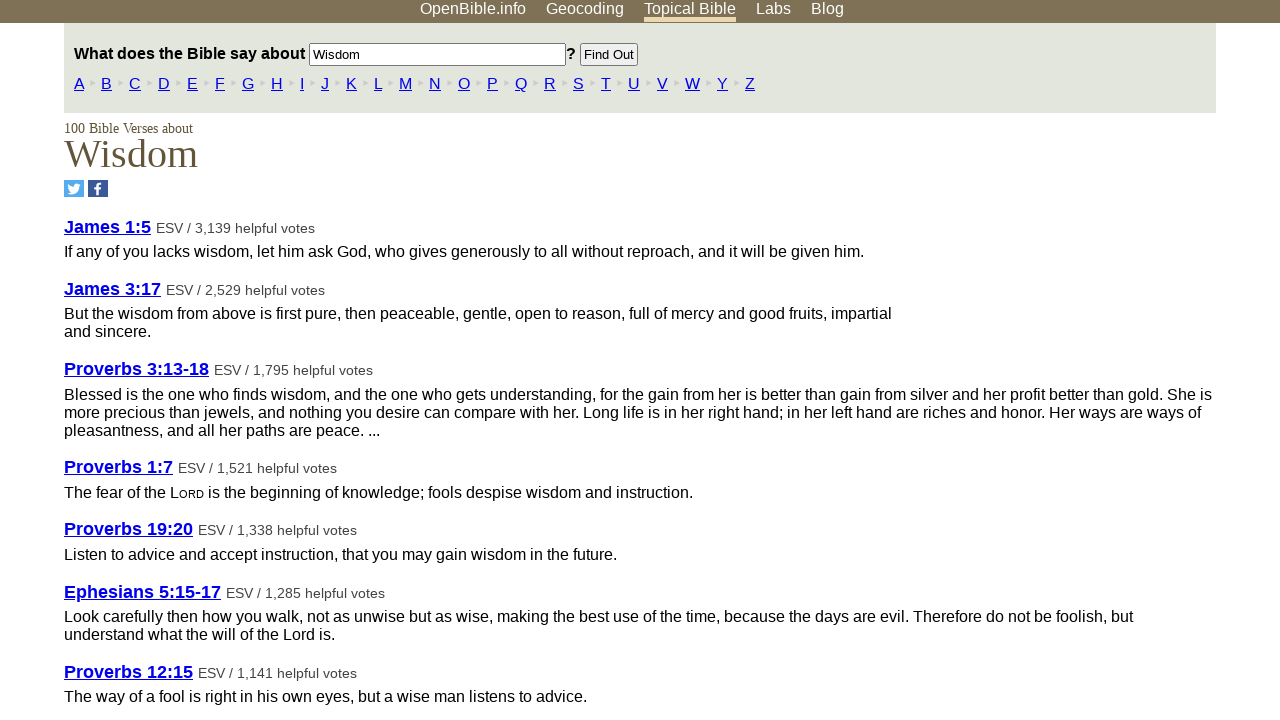

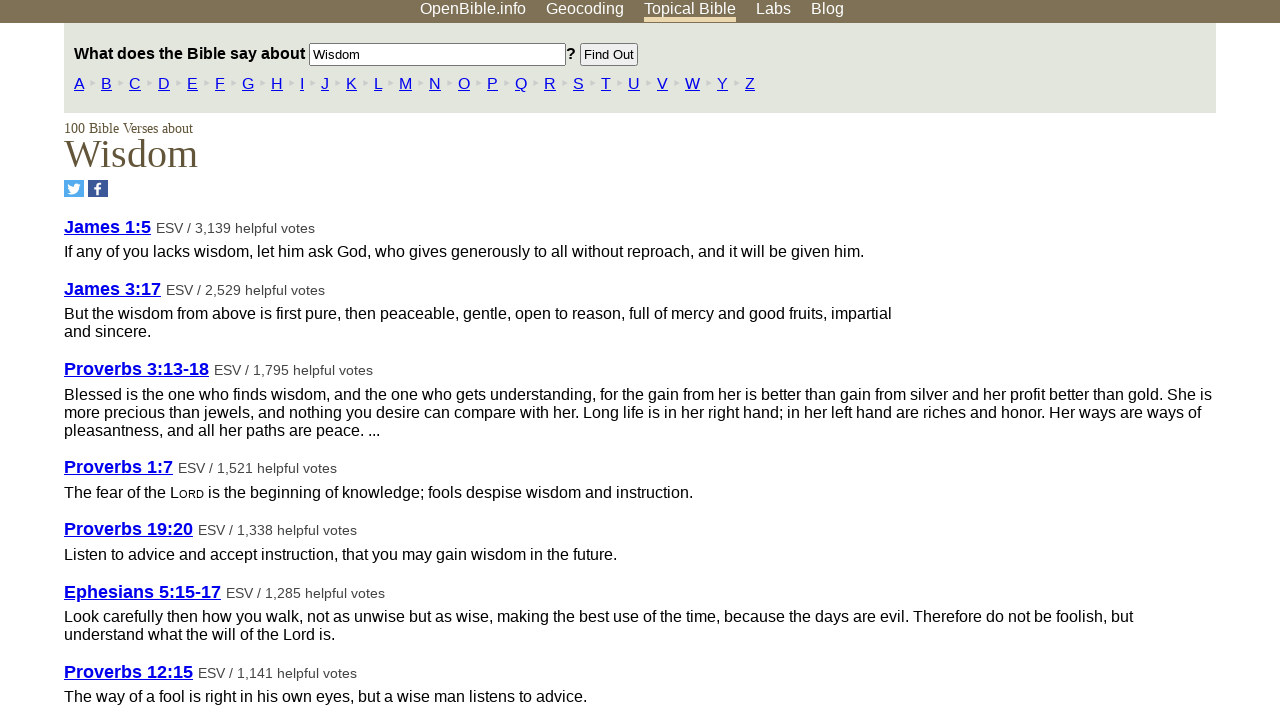